Tests keyboard input to a text field and button clicks using action chains

Starting URL: https://example.oxxostudio.tw/python/selenium/demo.html

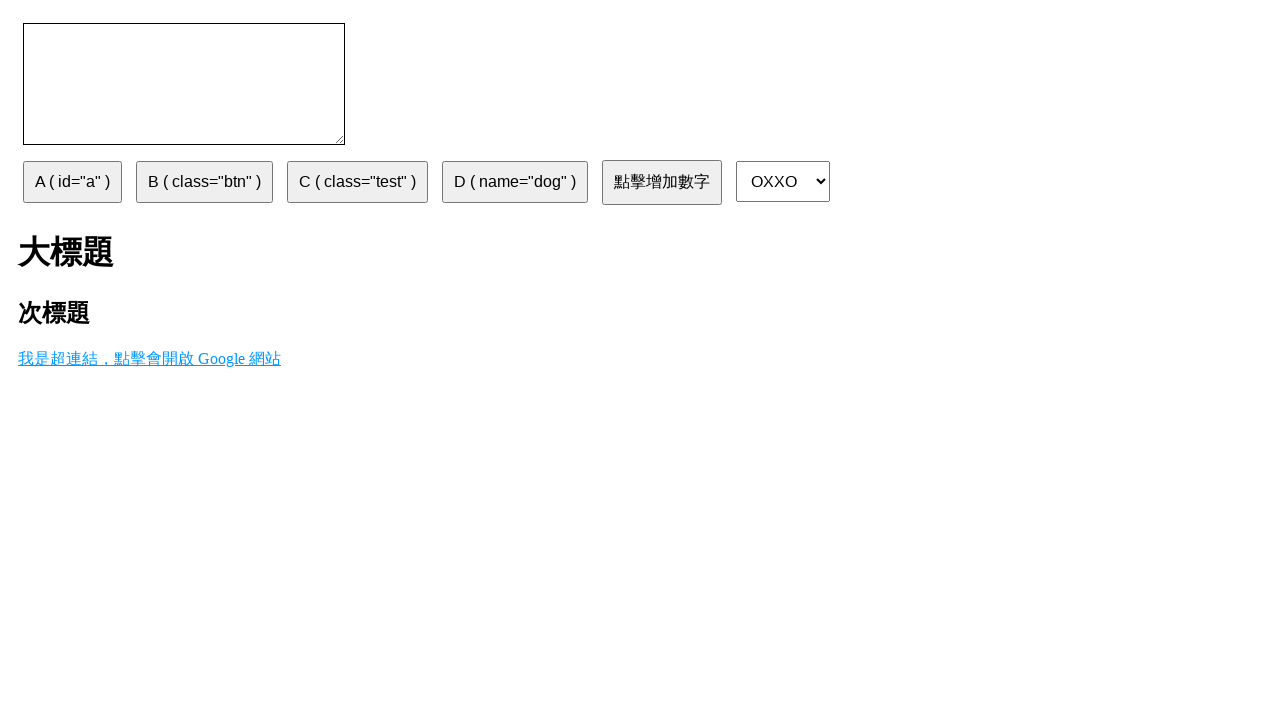

Clicked on show element at (184, 84) on #show
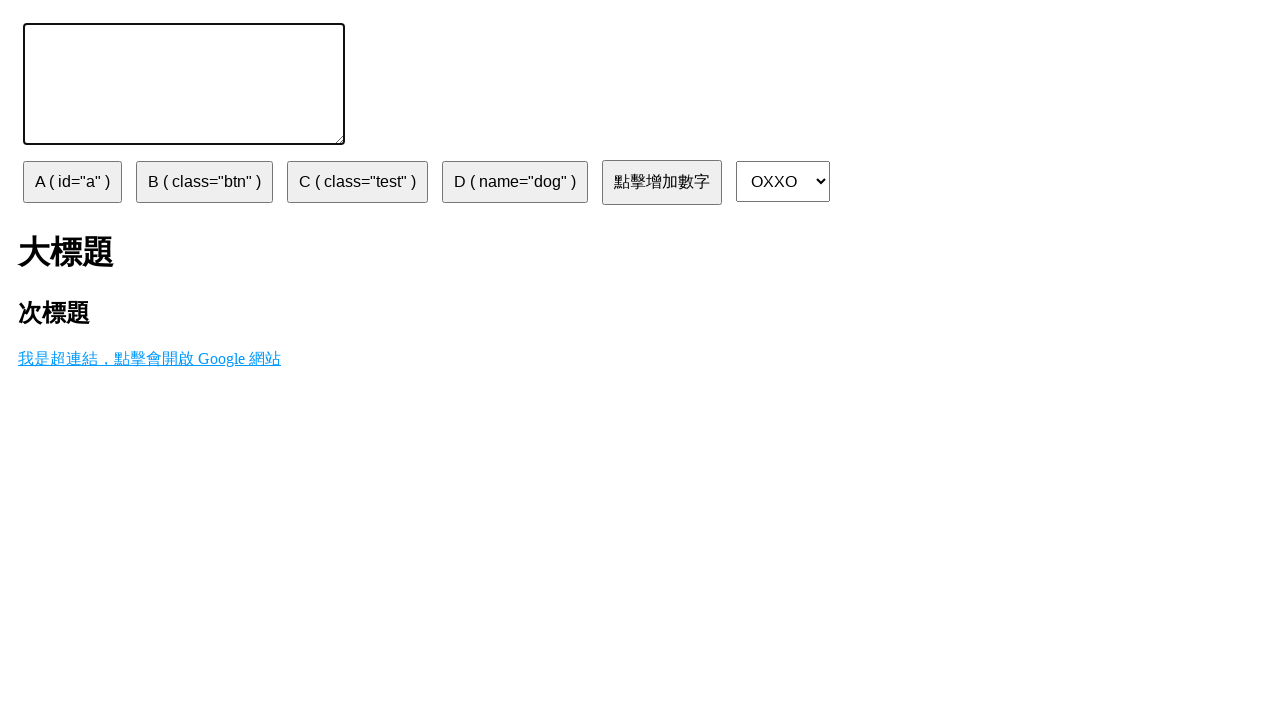

Typed '12345' into show element on #show
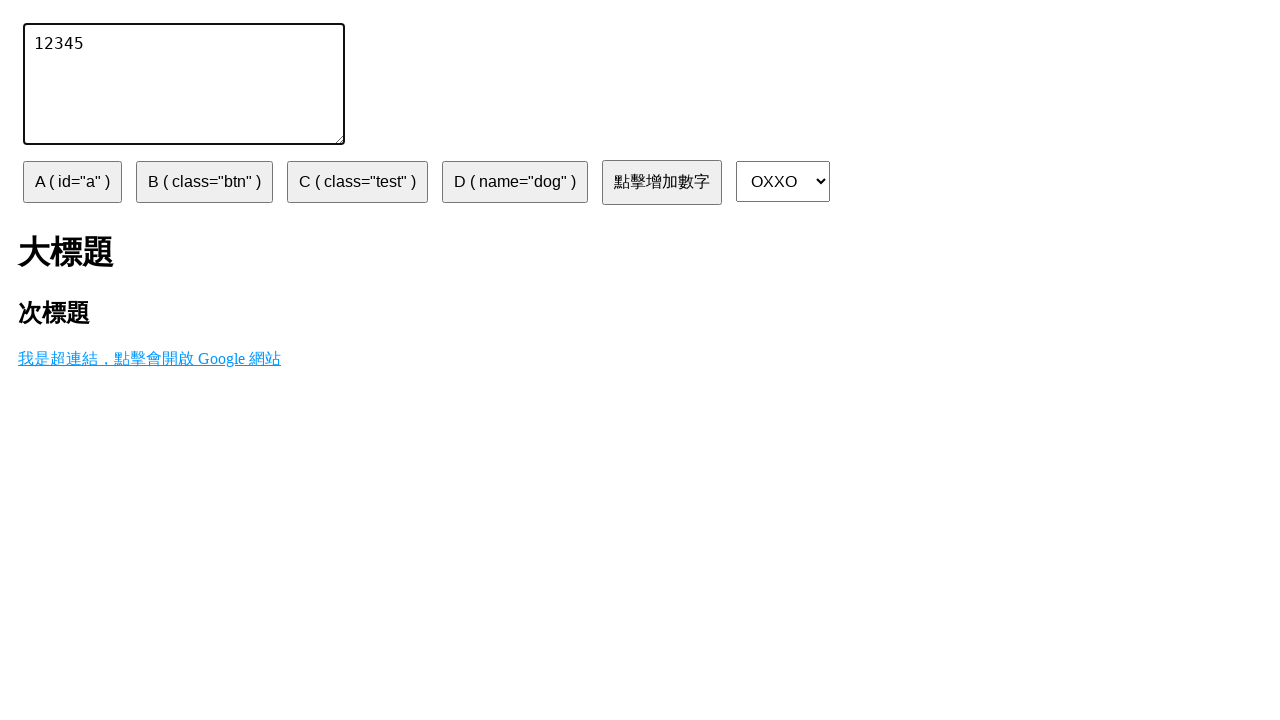

Clicked button A at (72, 182) on #a
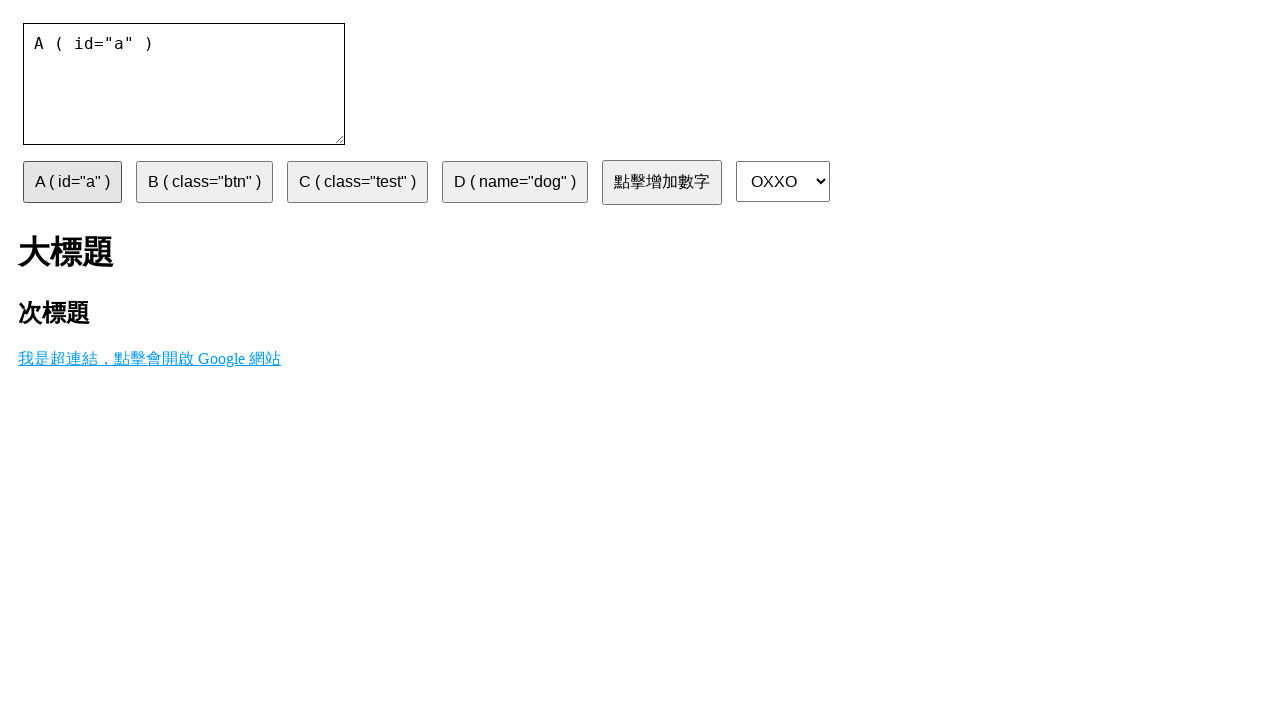

Typed 'ABCDE' into show element on #show
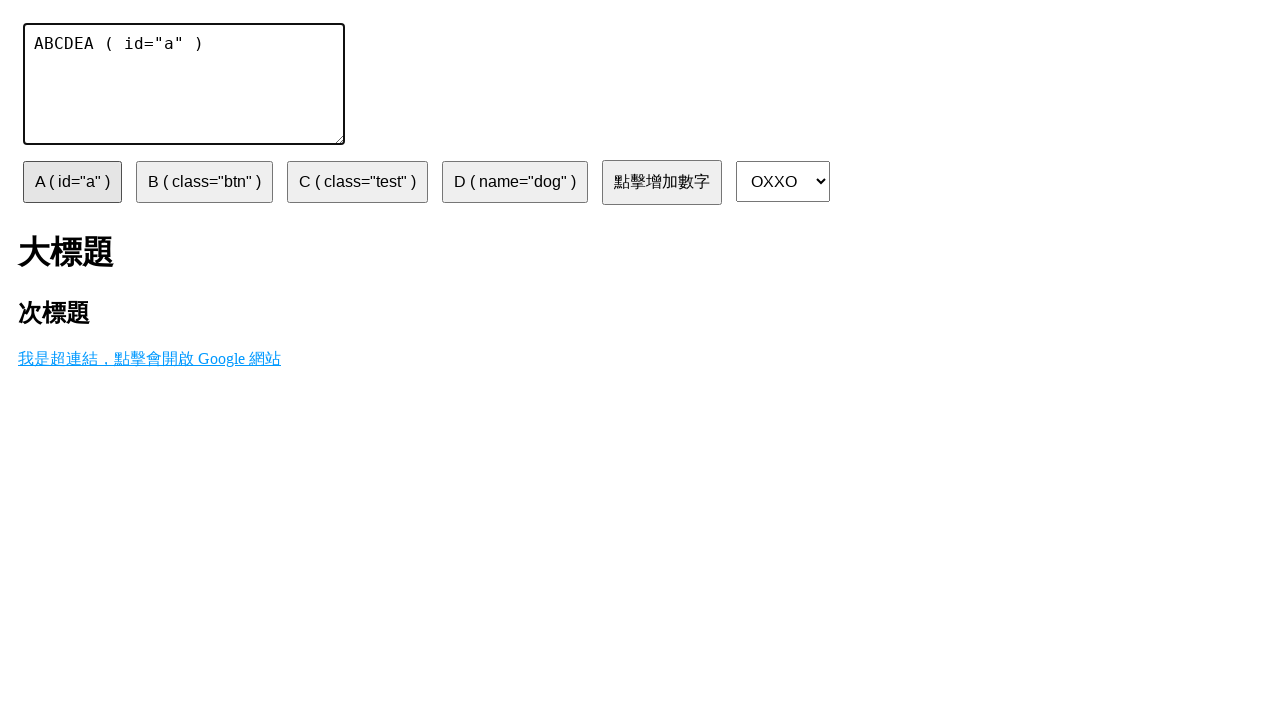

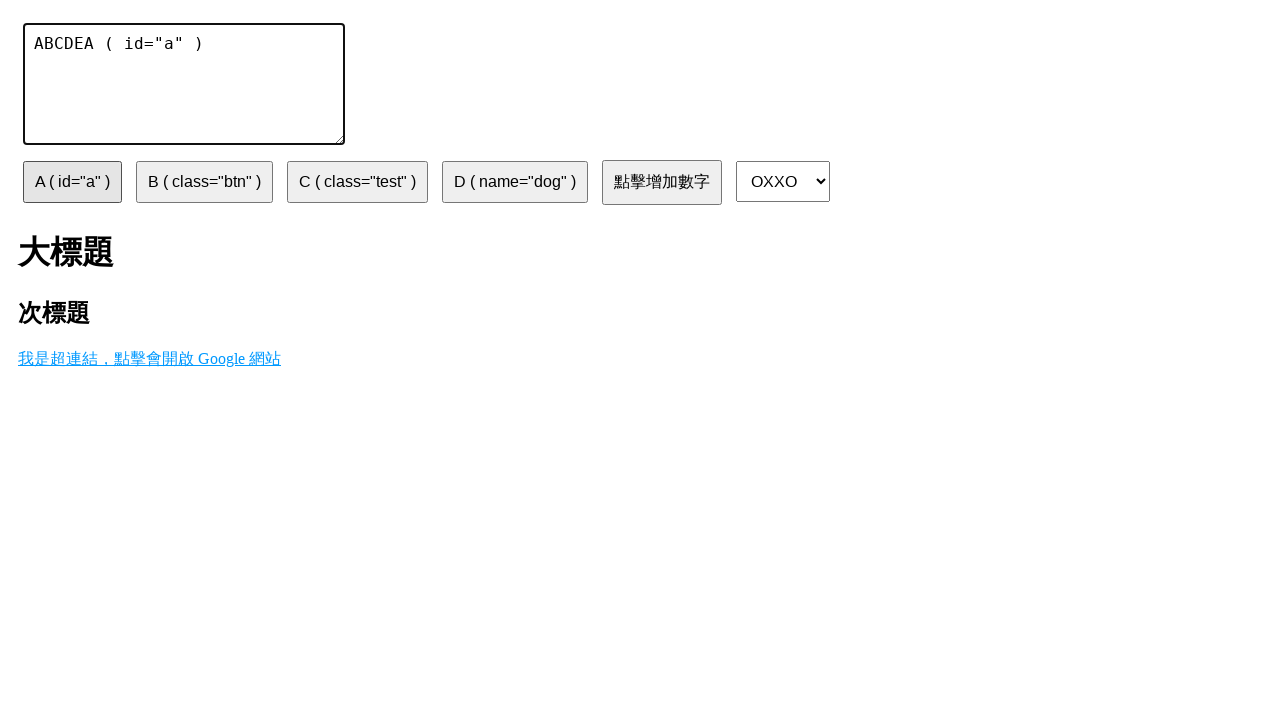